Tests navigation to the History section by clicking the History button in the menu.

Starting URL: https://mr-usackiy.github.io/amici-D-italia/index.html#

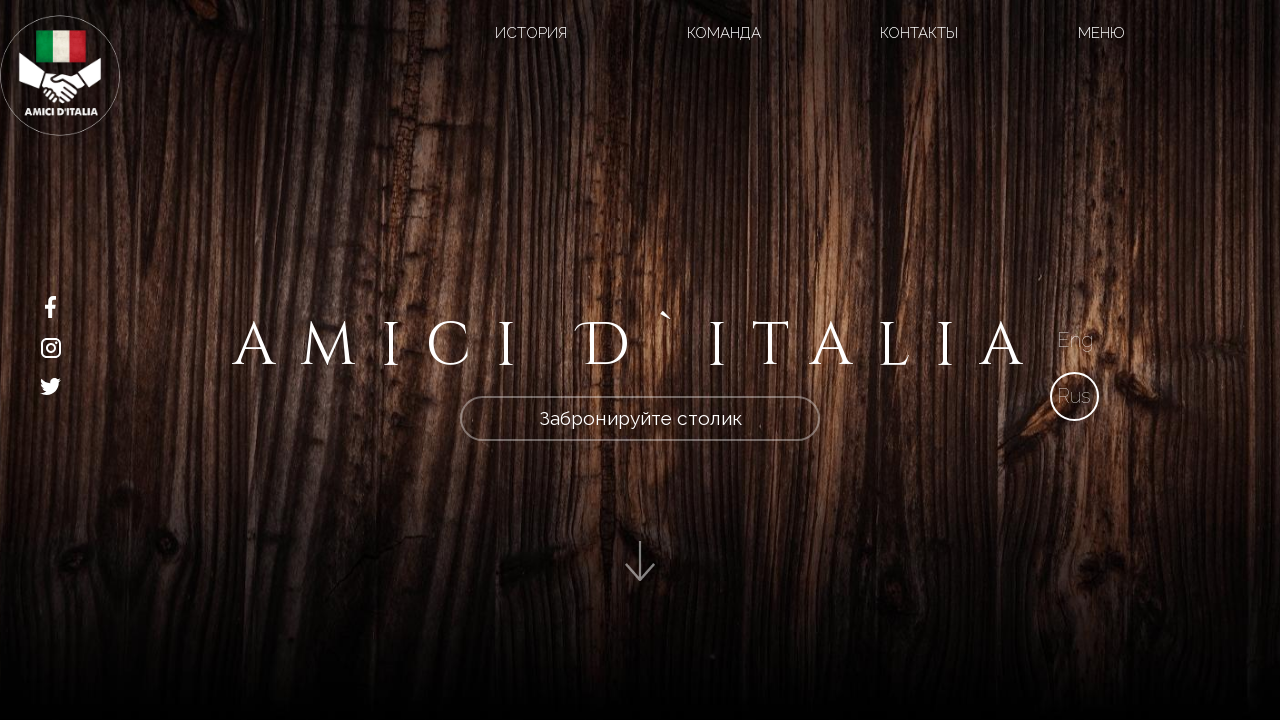

Clicked History button in the menu at (531, 33) on xpath=/html/body/div[2]/header/div/div[2]/ul/li[1]/a
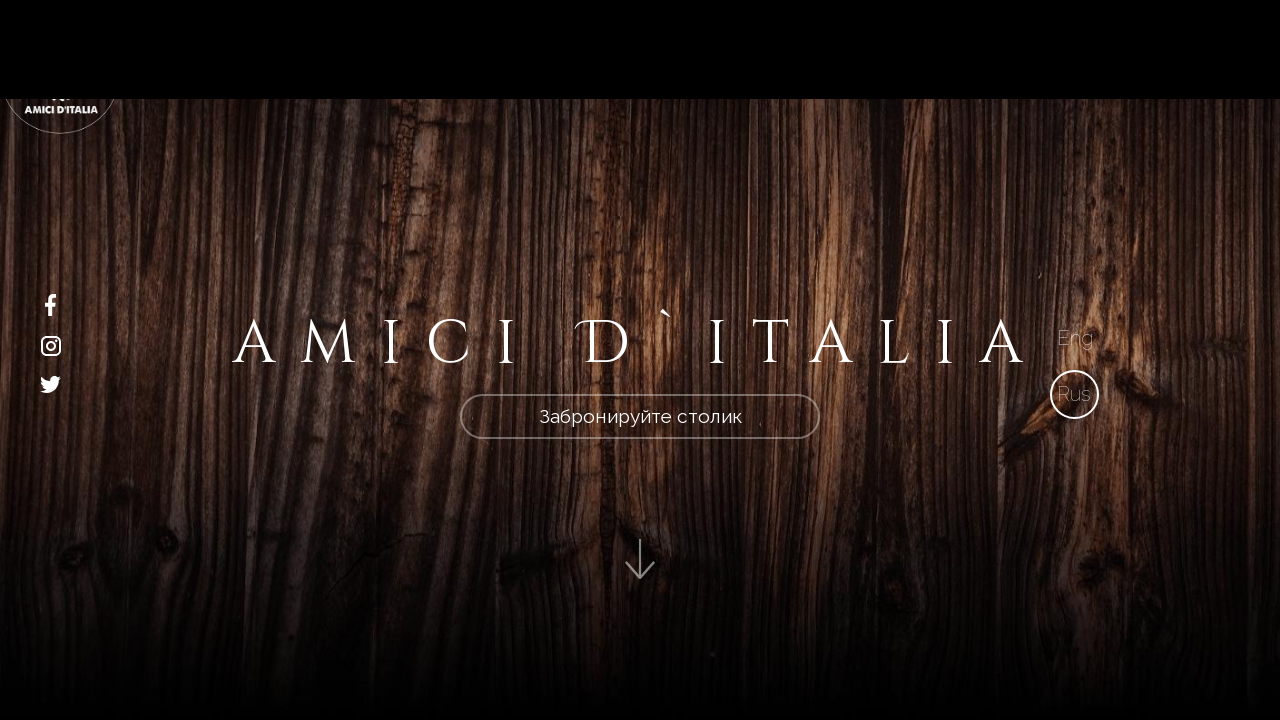

Navigation to History section completed
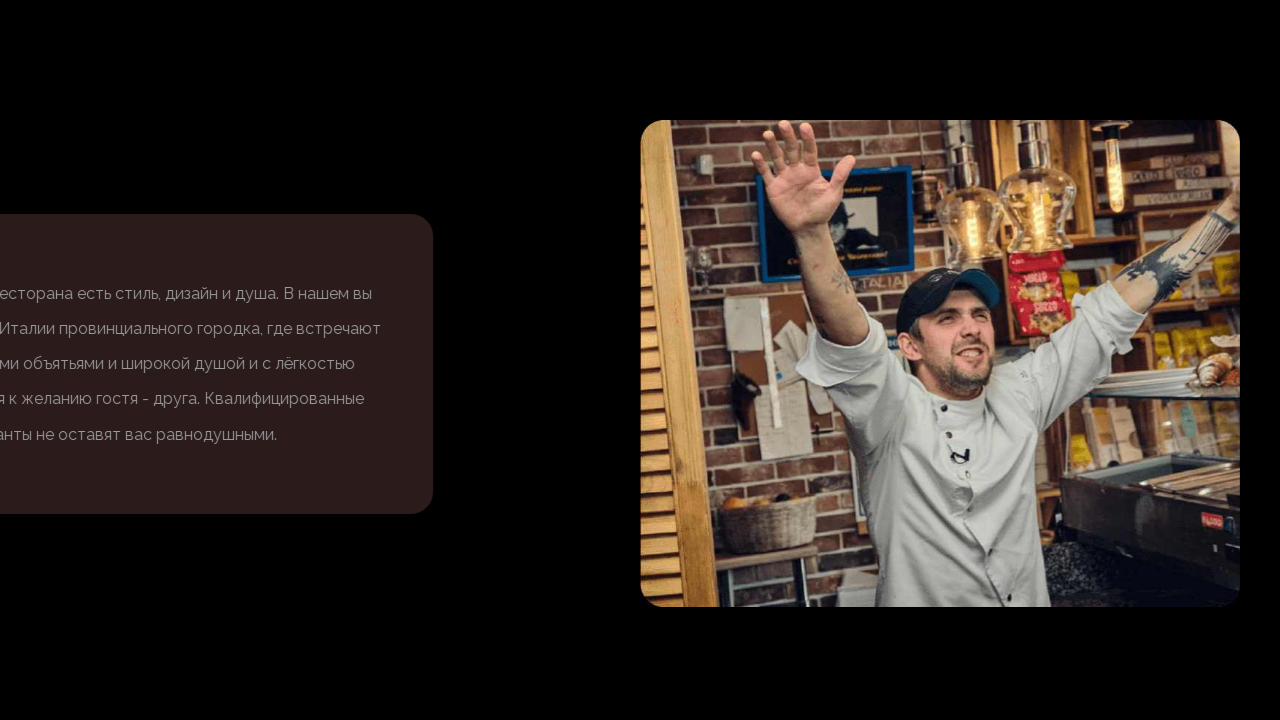

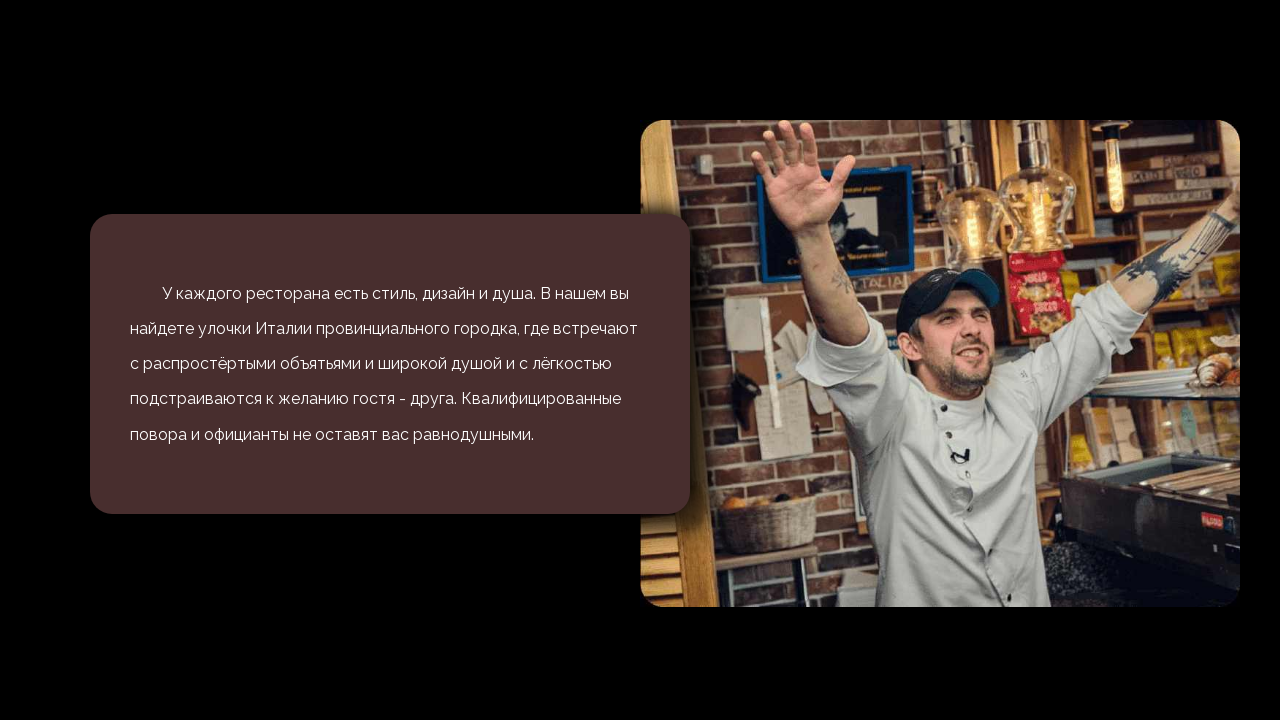